Tests handling of multiple browser windows/tabs by clicking a link that opens a new tab, switching to the new tab to verify content, then switching back to the parent window to verify its content.

Starting URL: https://the-internet.herokuapp.com/windows

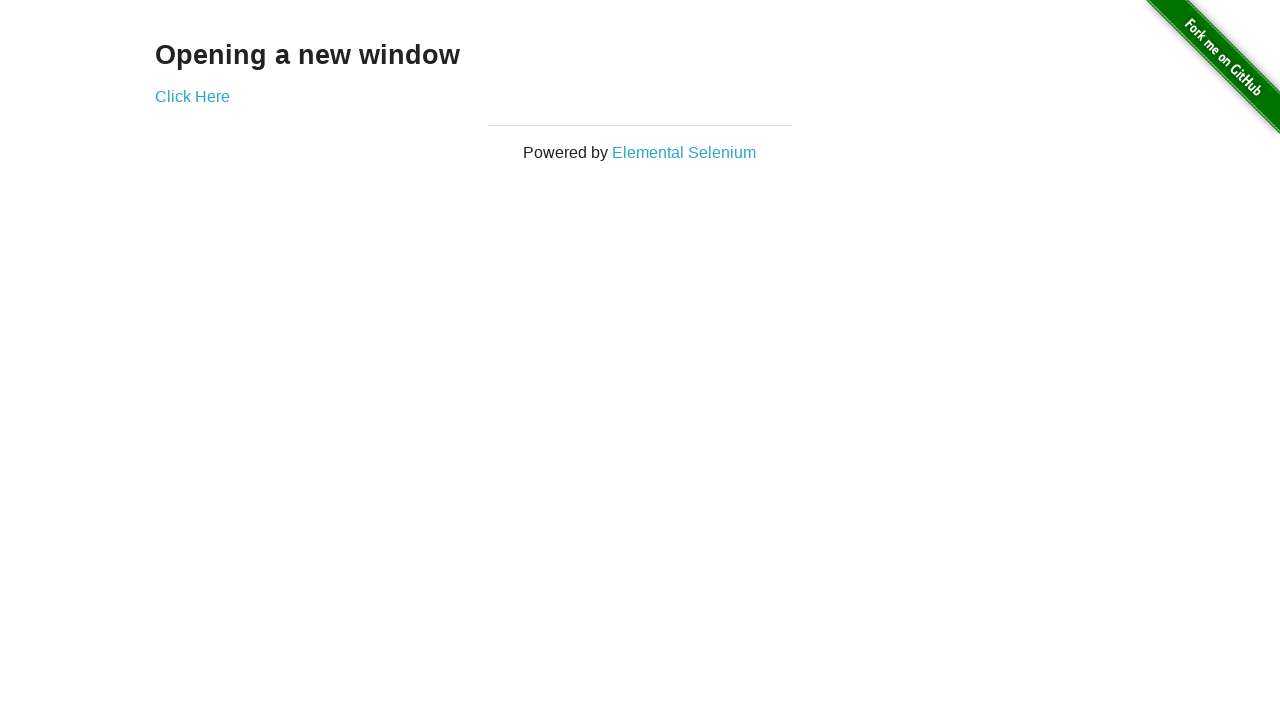

Clicked 'Click Here' link to open new tab at (192, 96) on text=Click Here
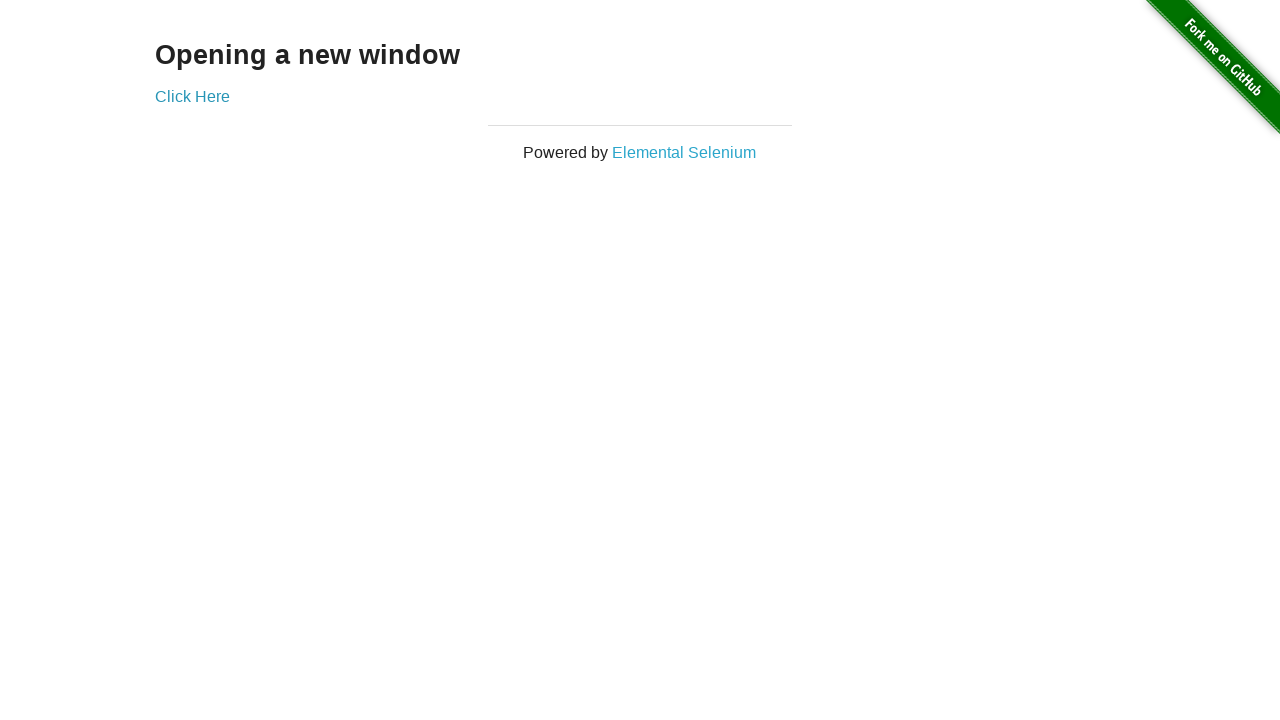

Captured new child page/window
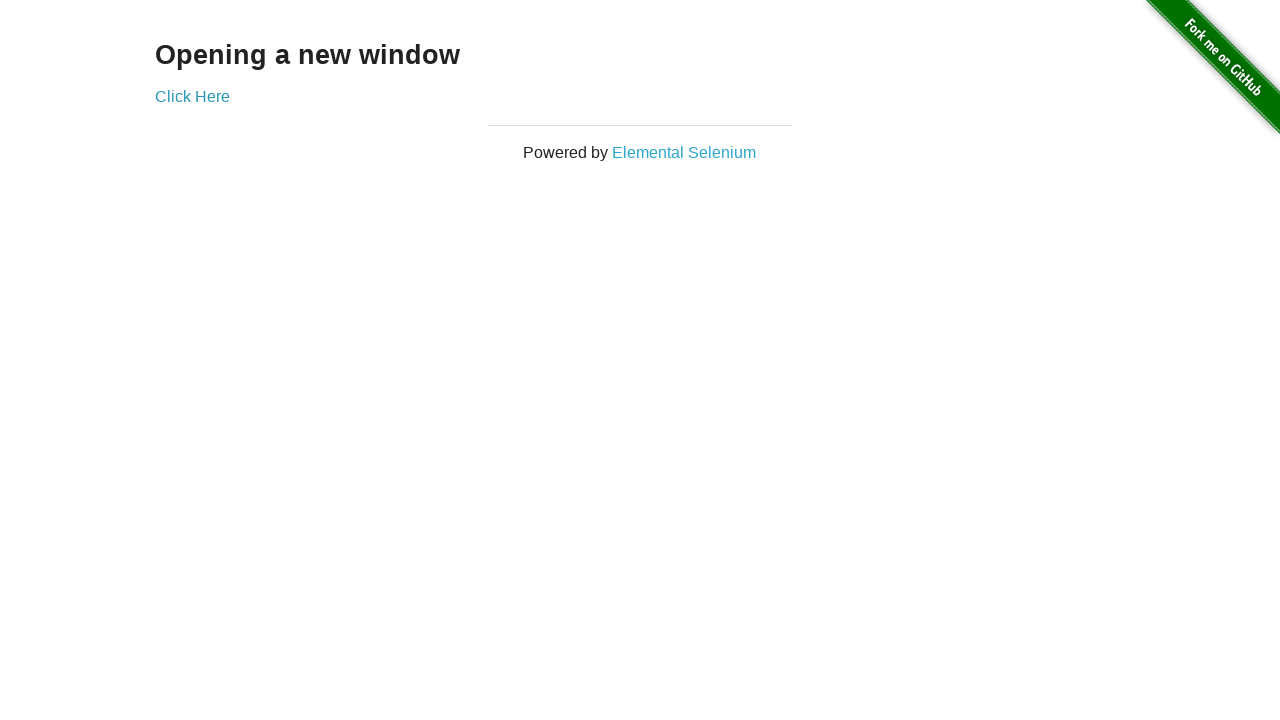

Child page finished loading
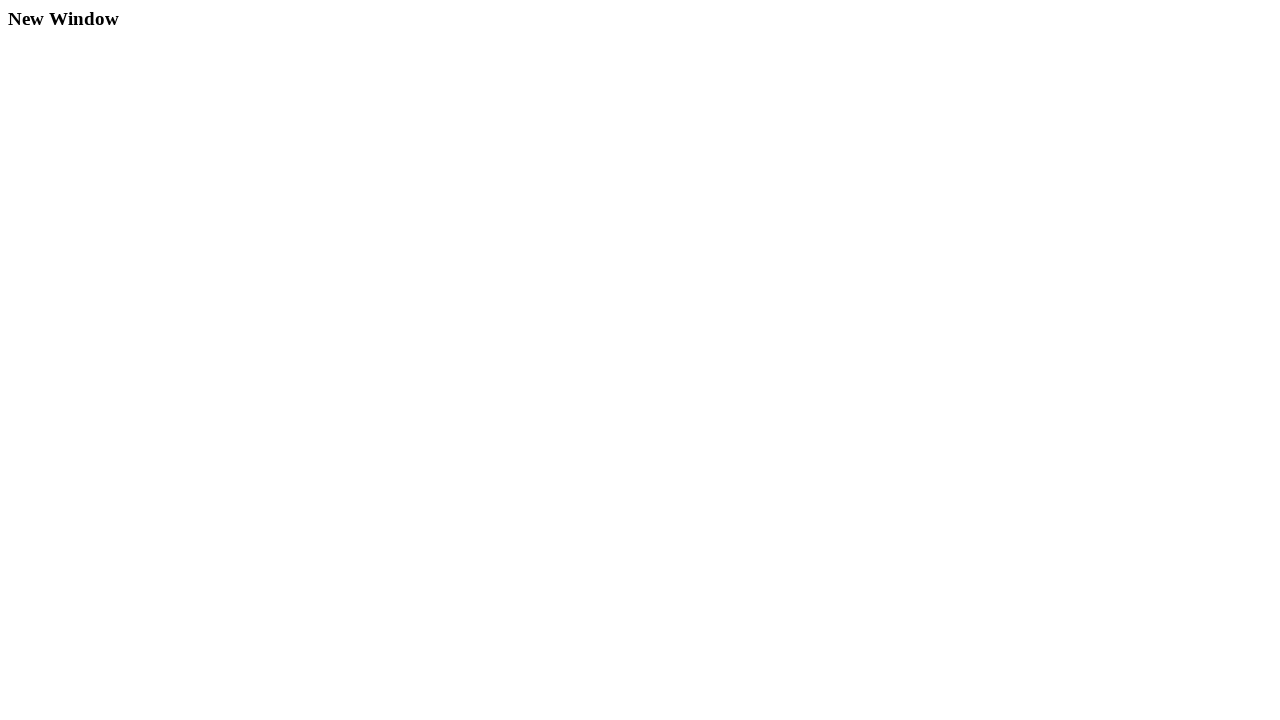

Retrieved h3 text from child page
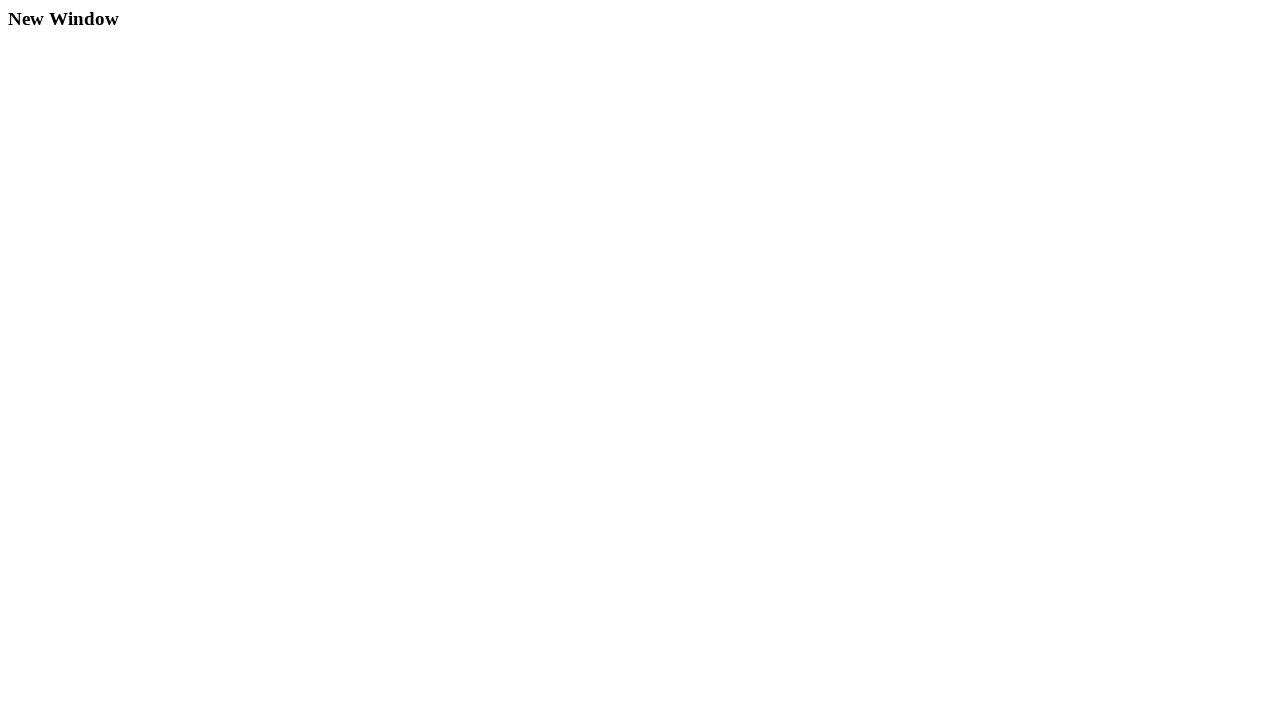

Verified child page h3 text is 'New Window'
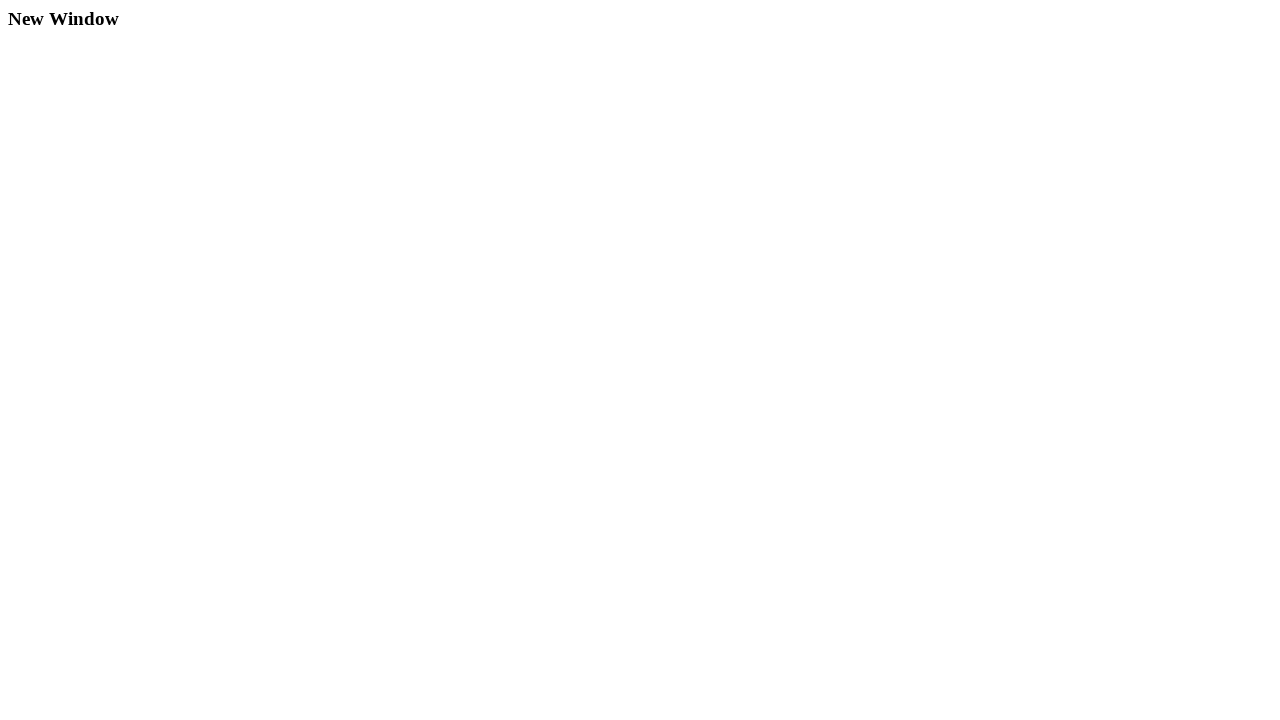

Retrieved h3 text from parent page
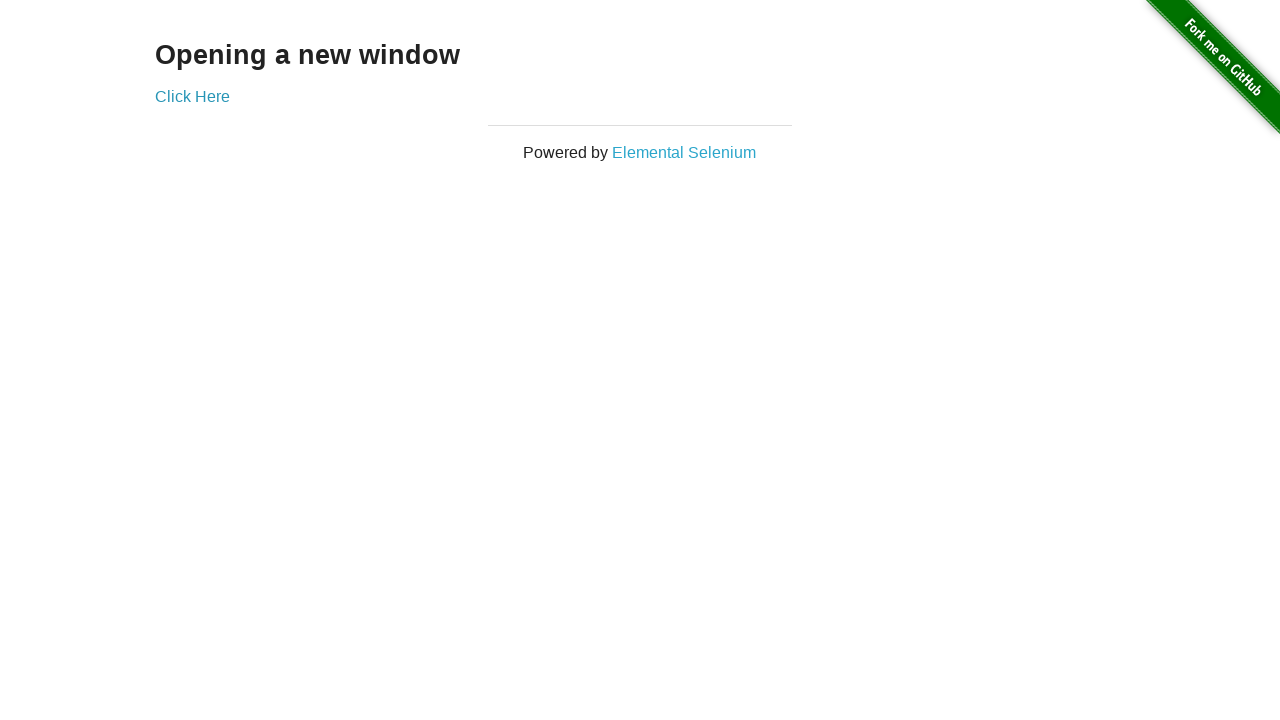

Verified parent page h3 text is 'Opening a new window'
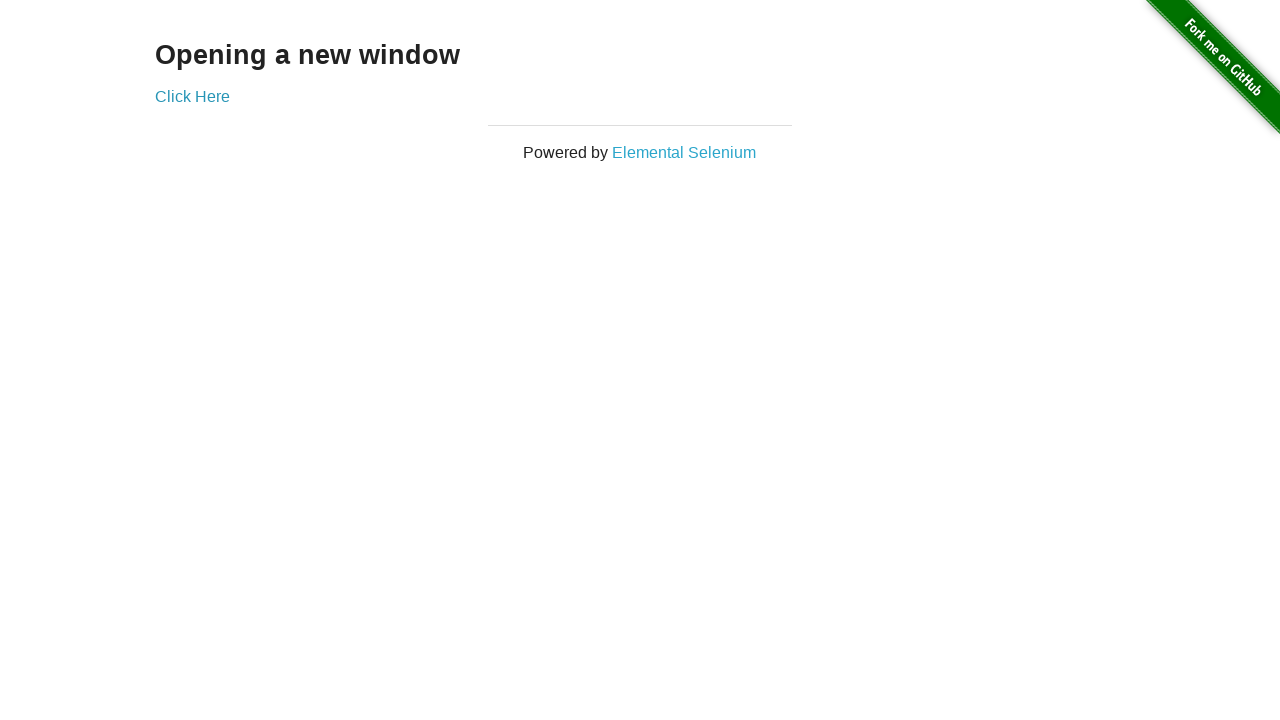

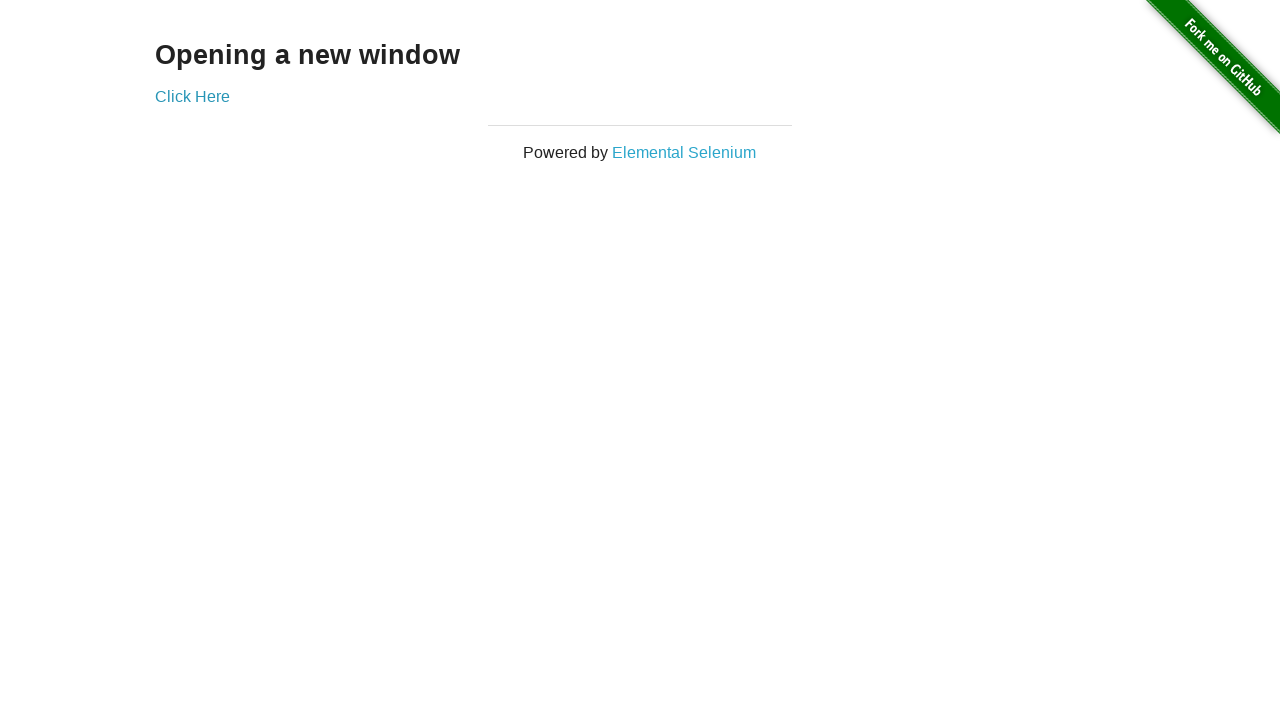